Navigates to the text box demo page and clicks on the "Text Box" text element

Starting URL: https://demoqa.com/text-box

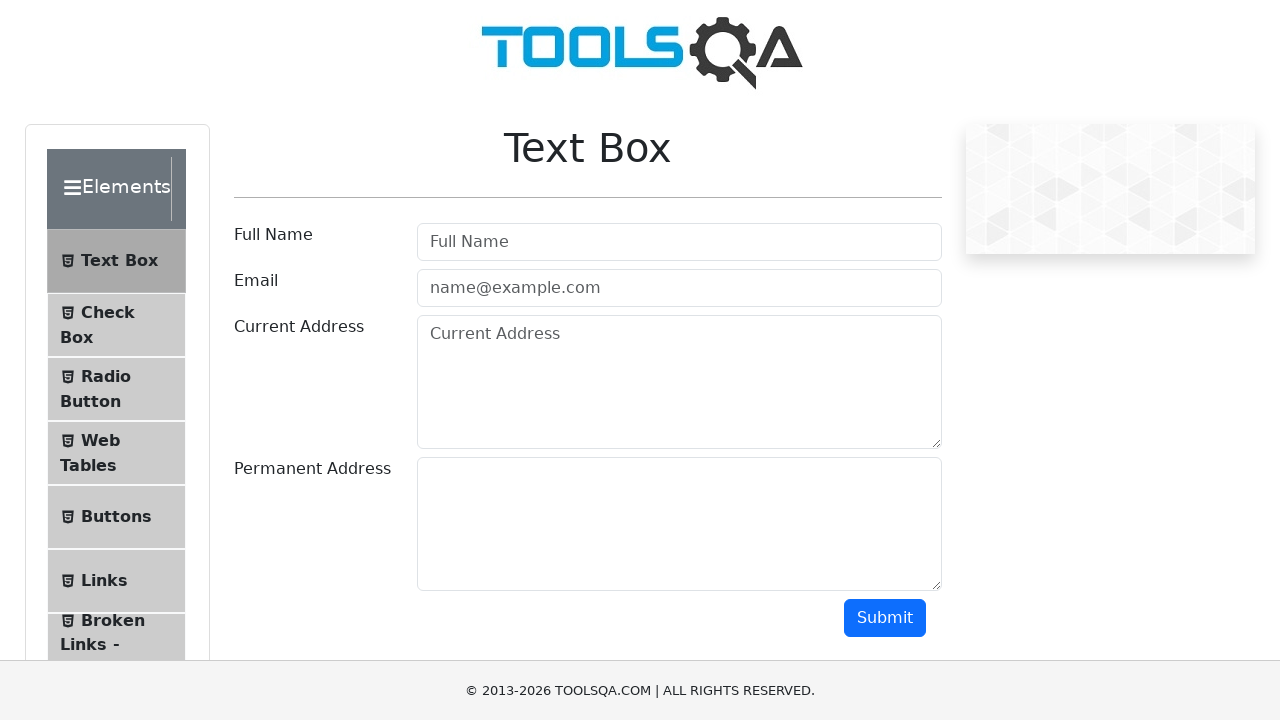

Navigated to text box demo page
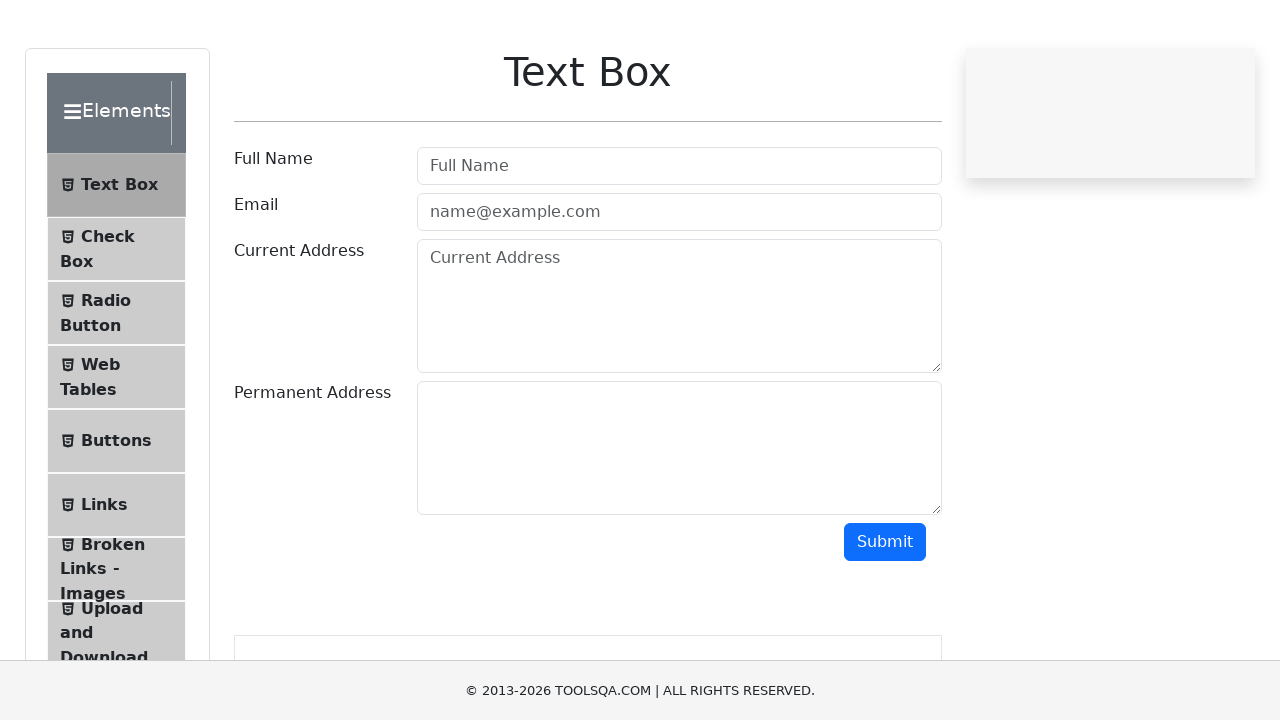

Clicked on the 'Text Box' text element at (119, 261) on internal:text="Text Box"i >> nth=0
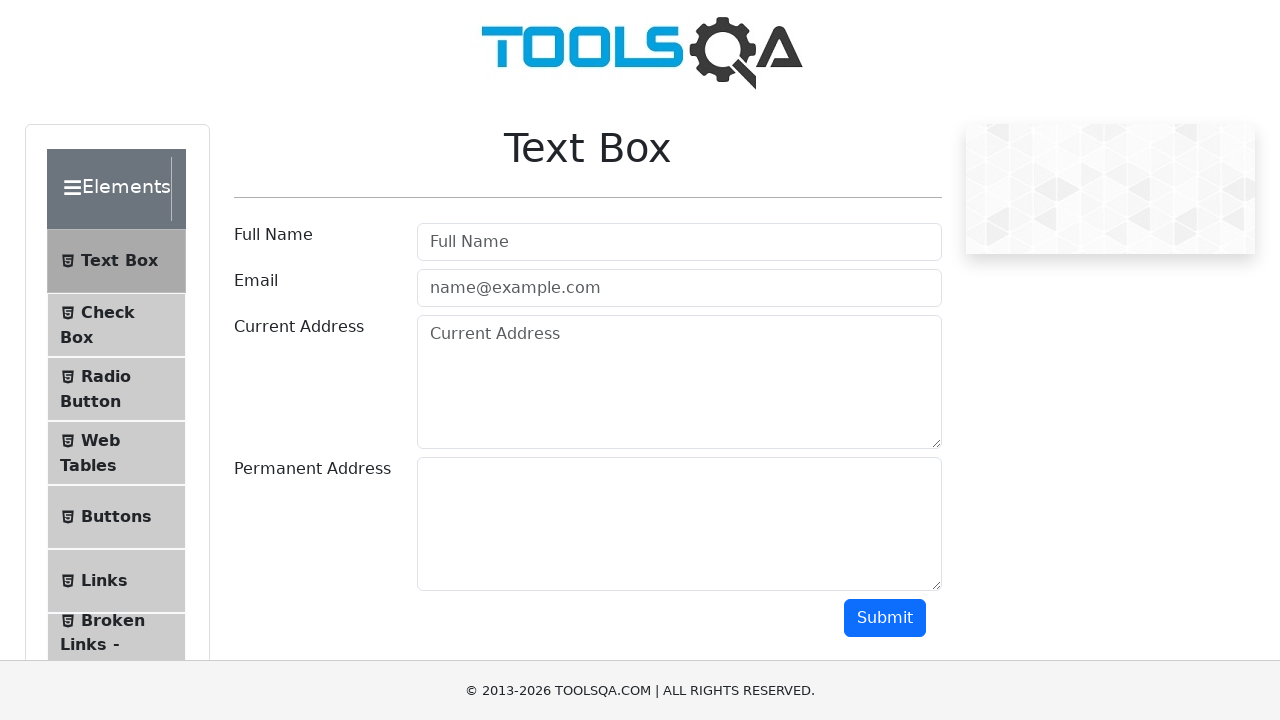

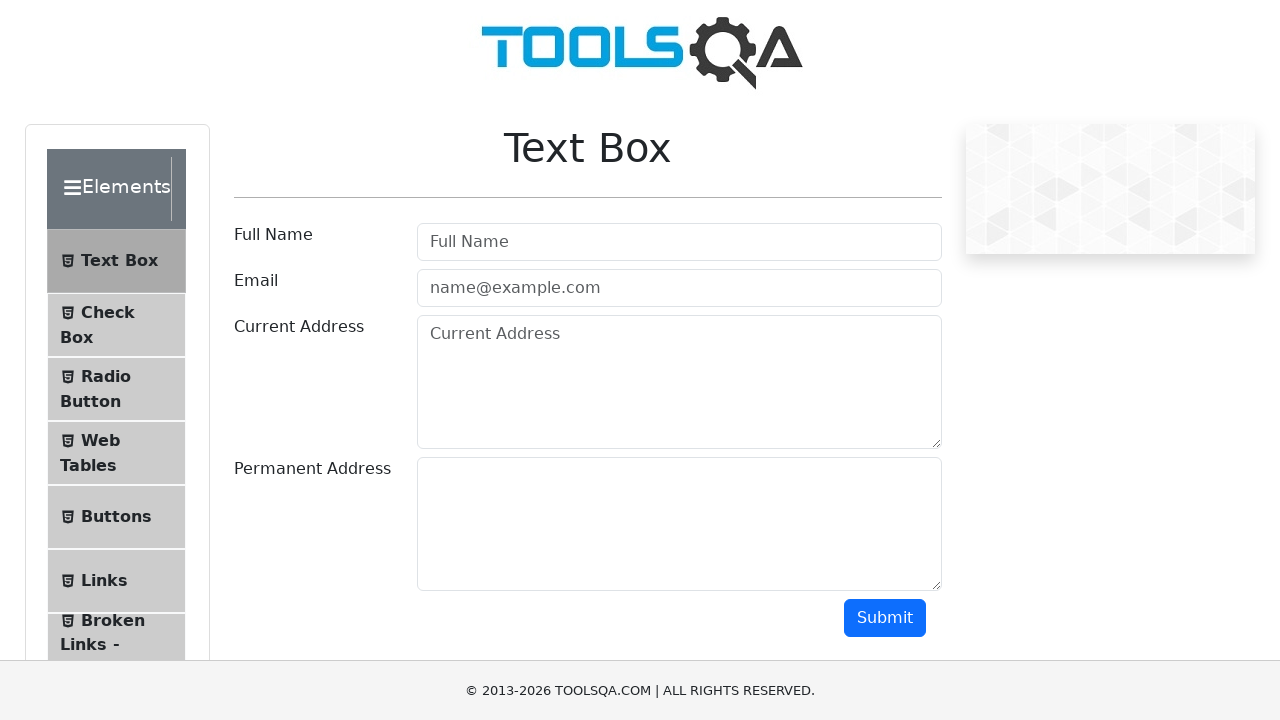